Tests e-commerce checkout flow including adding items to cart, verifying cart contents, filling checkout information, verifying total amount with tax, and testing form validation errors

Starting URL: https://www.saucedemo.com/

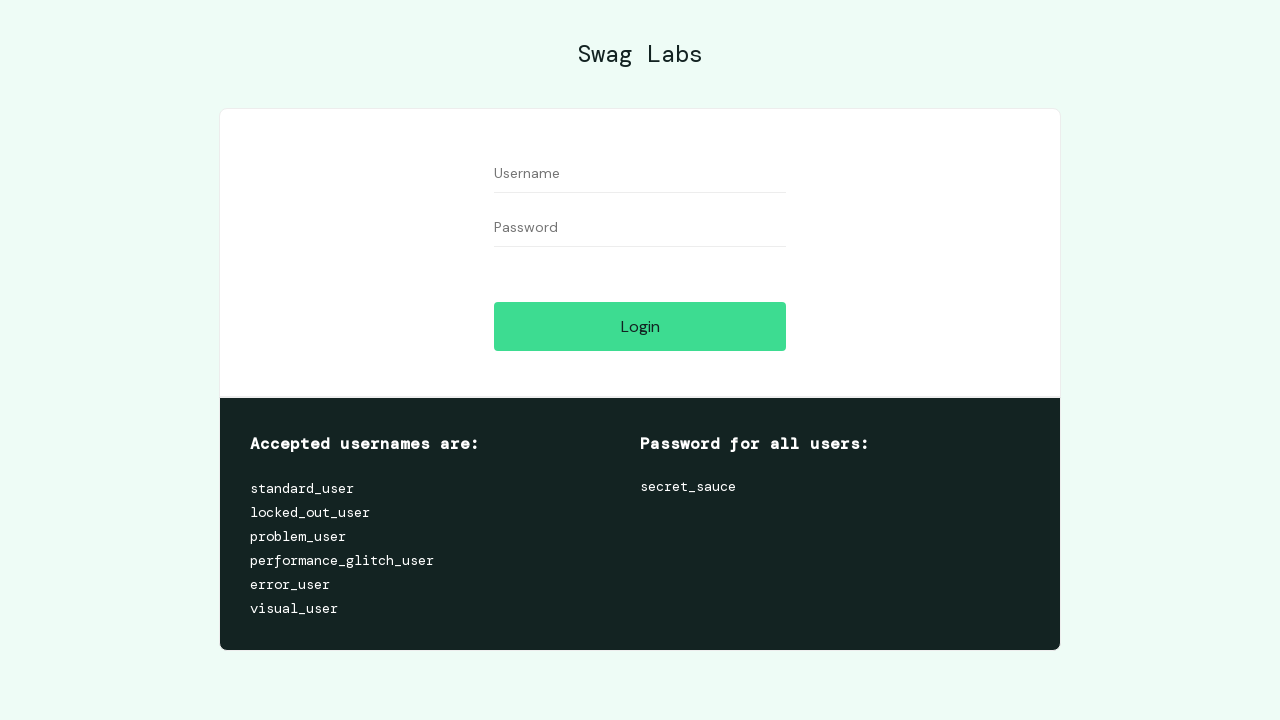

Filled username field with 'standard_user' on input#user-name
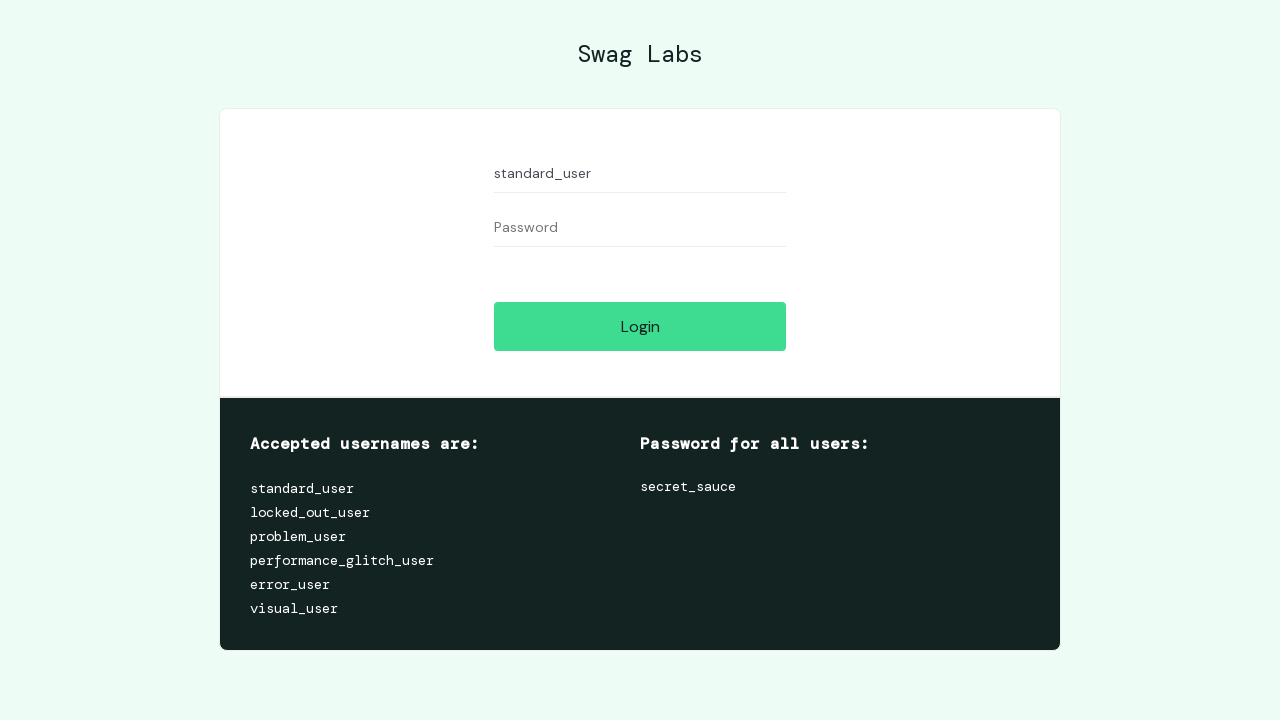

Filled password field with 'secret_sauce' on input#password
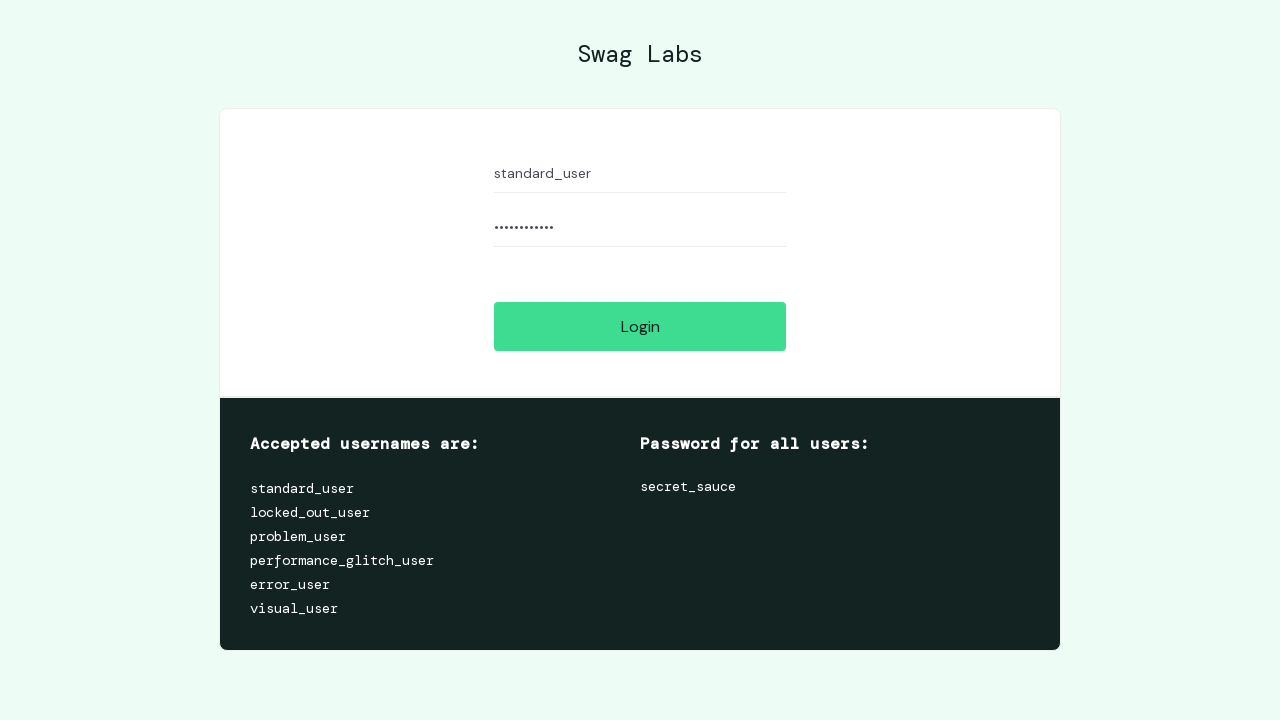

Clicked login button to authenticate at (640, 326) on input#login-button
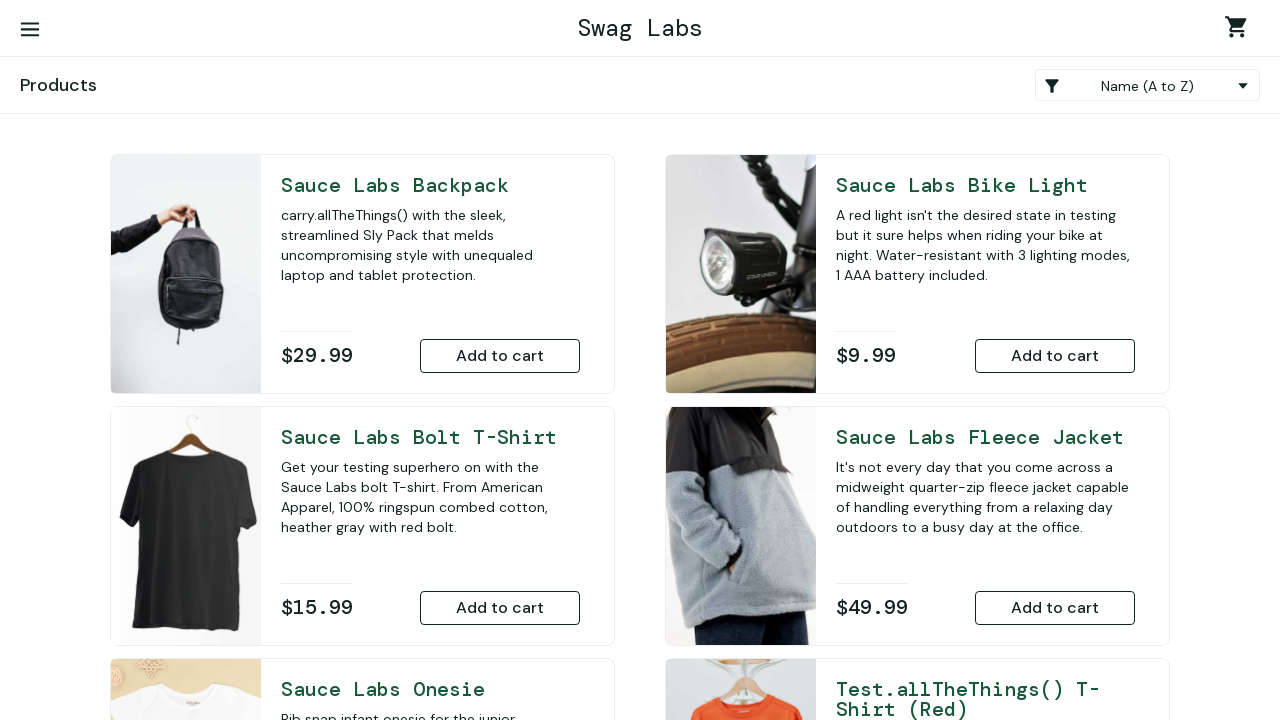

Added Sauce Labs Backpack to cart at (500, 356) on button#add-to-cart-sauce-labs-backpack
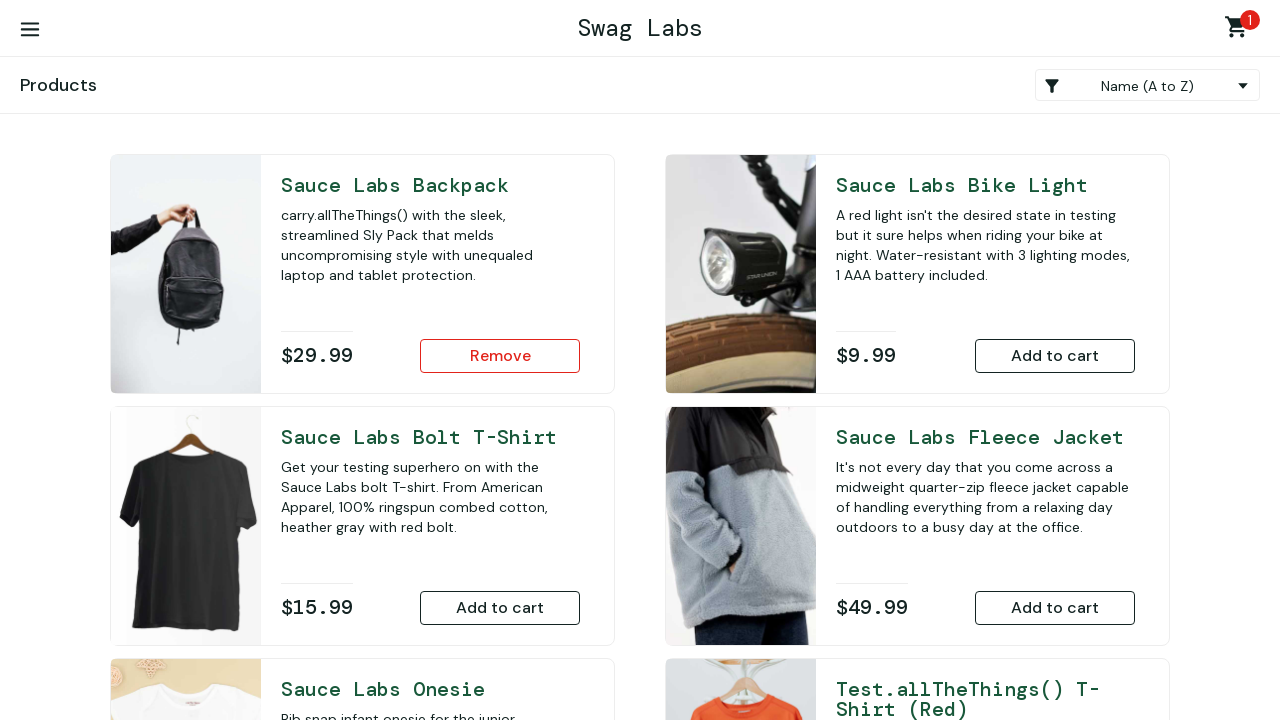

Added Sauce Labs Bike Light to cart at (1055, 356) on button#add-to-cart-sauce-labs-bike-light
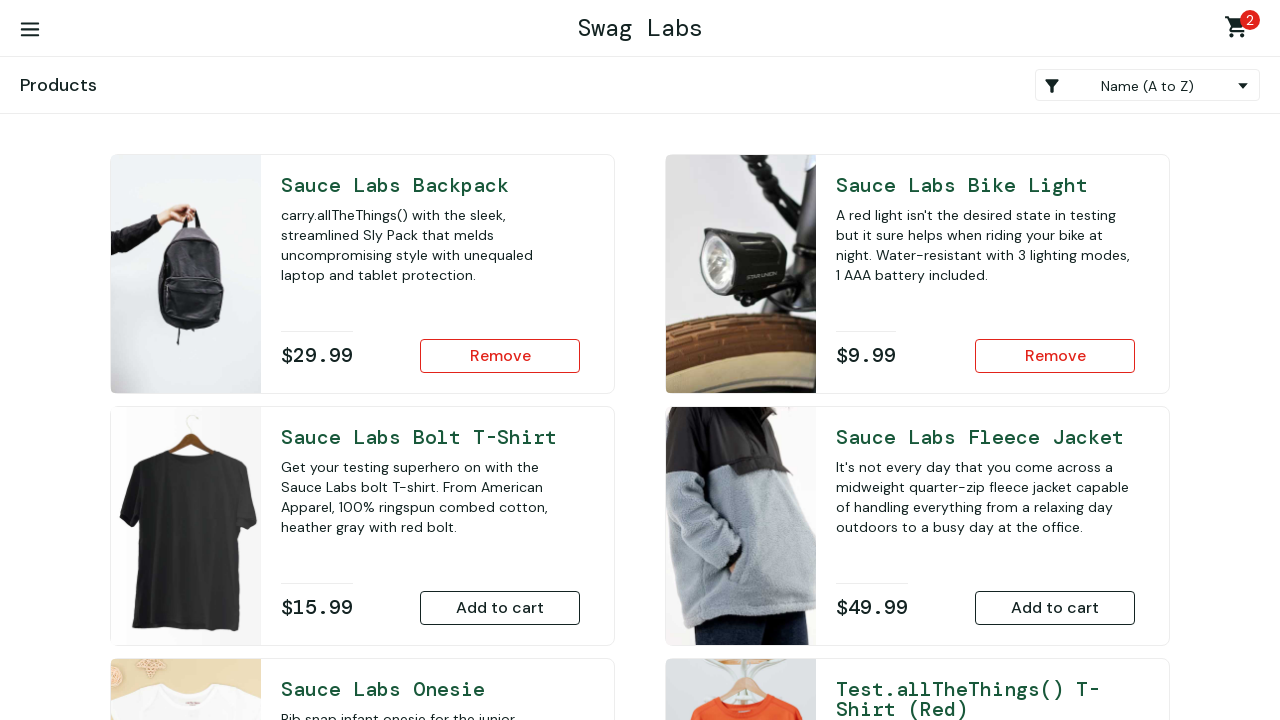

Opened shopping cart to view items at (1240, 30) on div#shopping_cart_container a
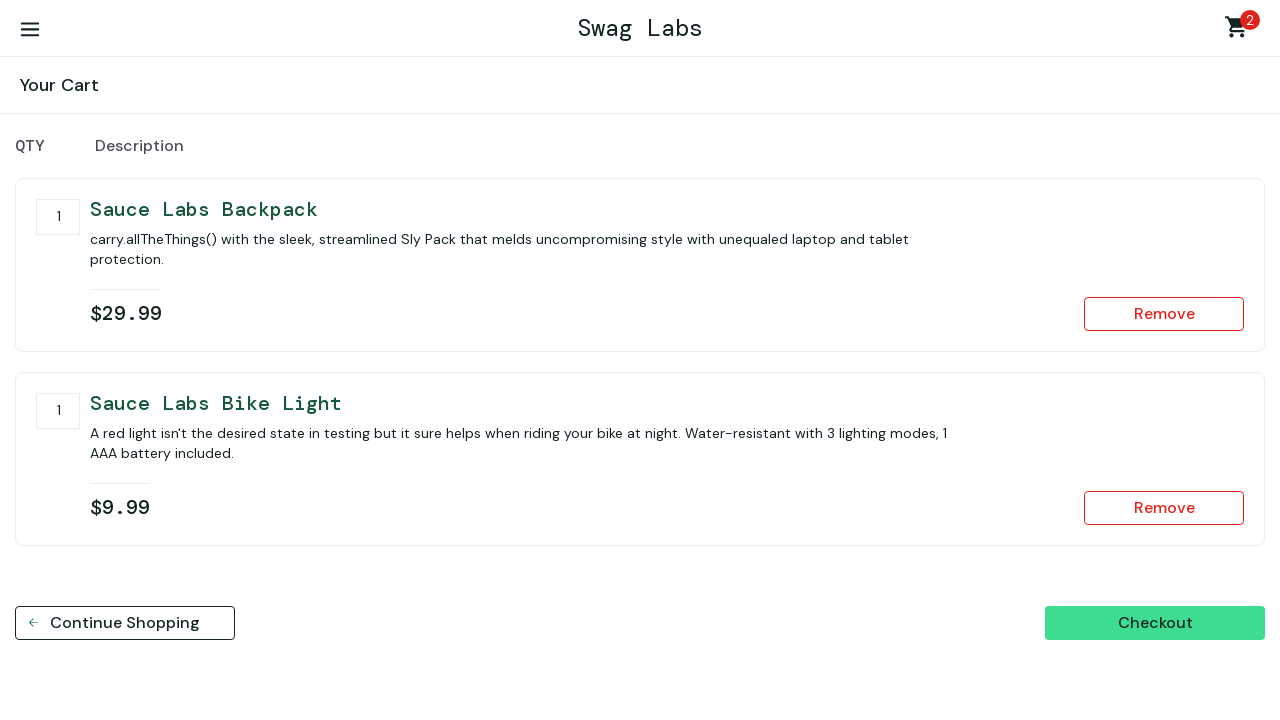

Clicked checkout button to proceed to checkout form at (1155, 623) on button#checkout
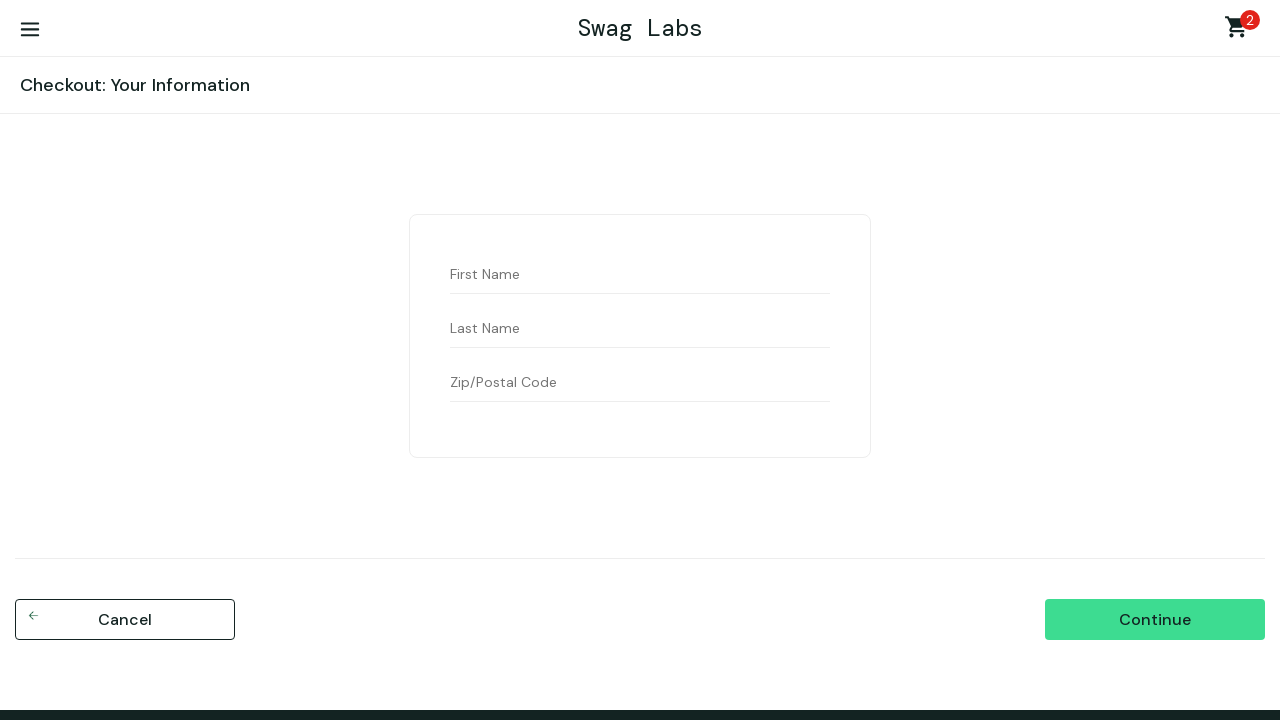

Filled first name field with 'DUYEN' on input#first-name
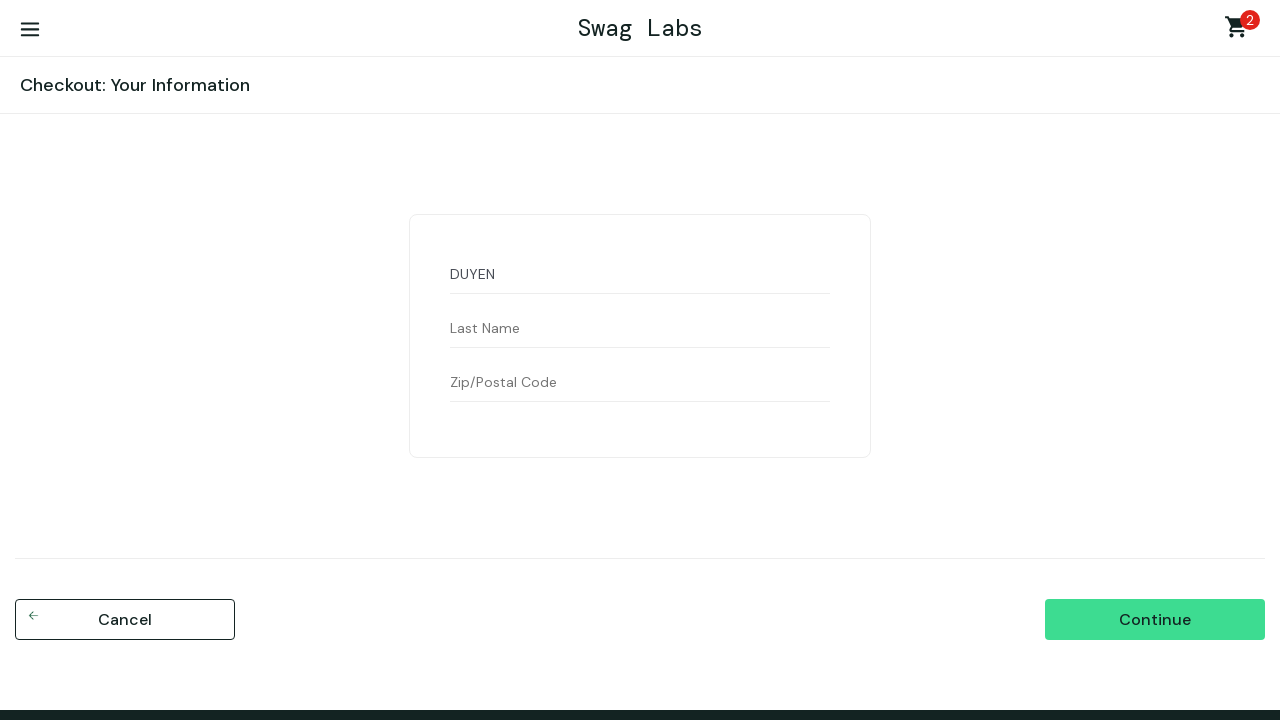

Filled last name field with 'MY' on input#last-name
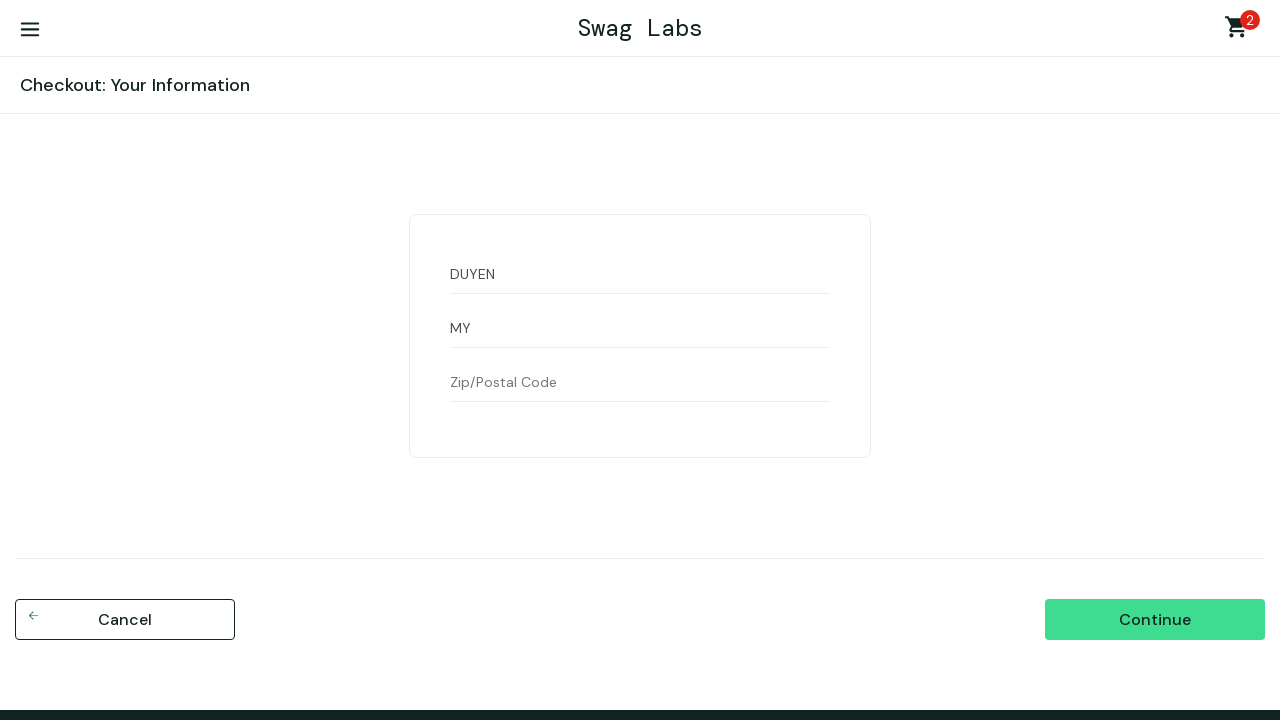

Filled postal code field with '1234' on input#postal-code
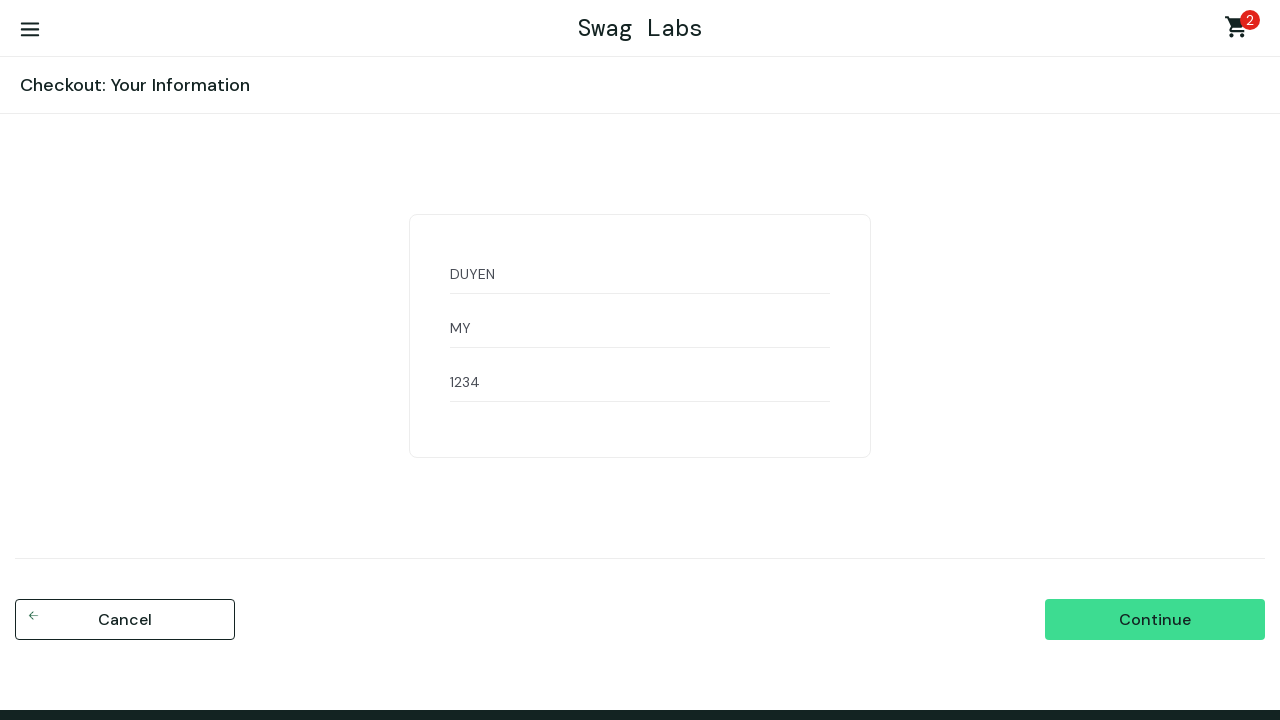

Clicked continue button to proceed to checkout review at (1155, 620) on input#continue
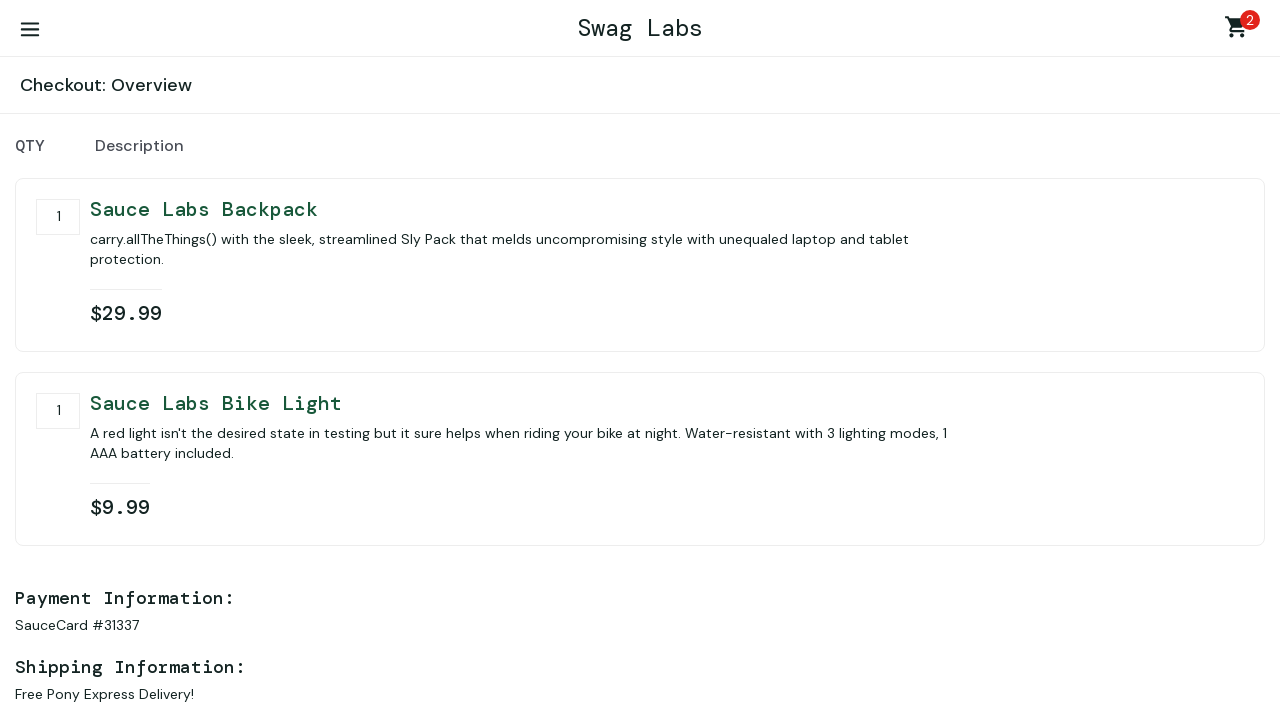

Verified checkout review page loaded with cart summary and total with tax
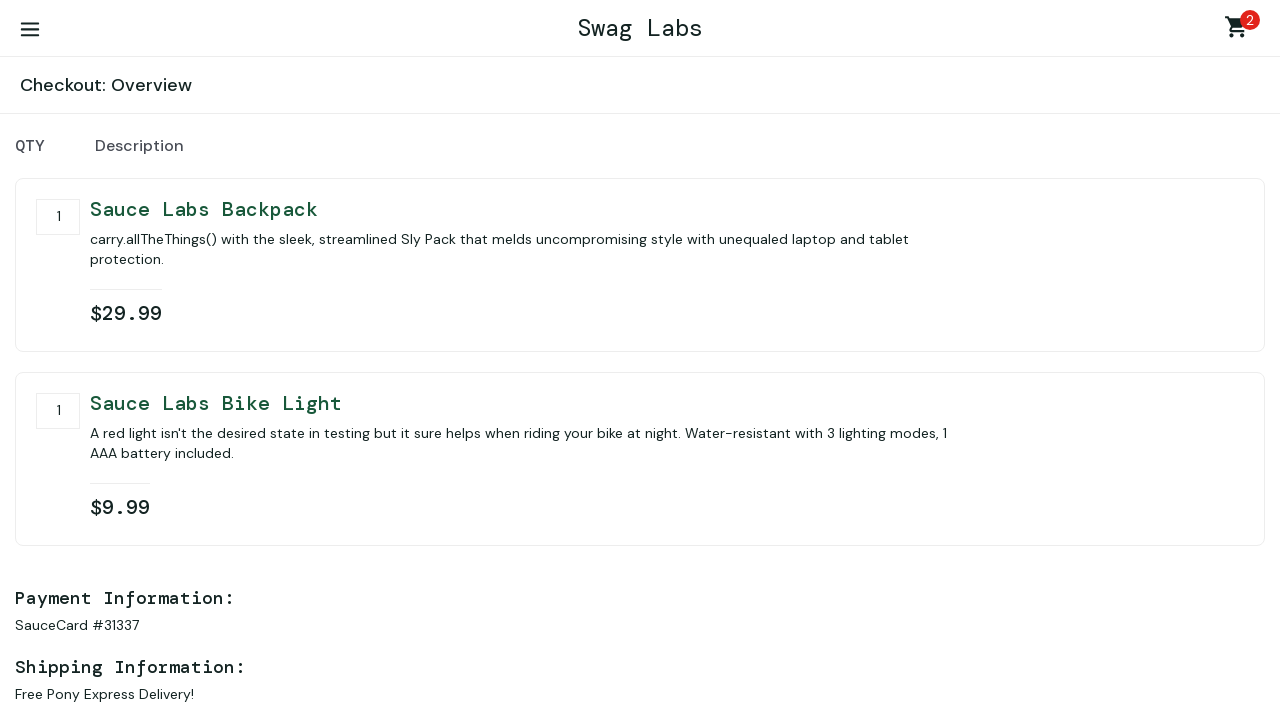

Clicked finish button to complete purchase at (1155, 463) on button#finish
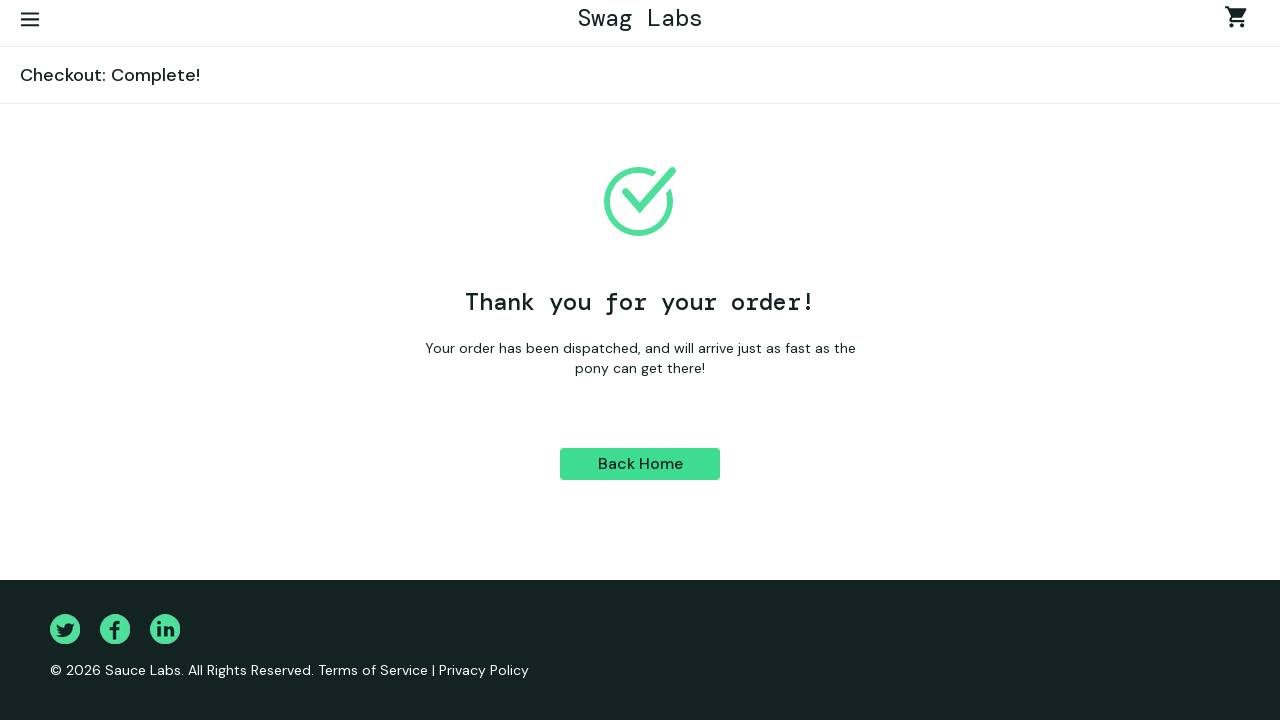

Clicked back to products button after successful checkout at (640, 464) on button#back-to-products
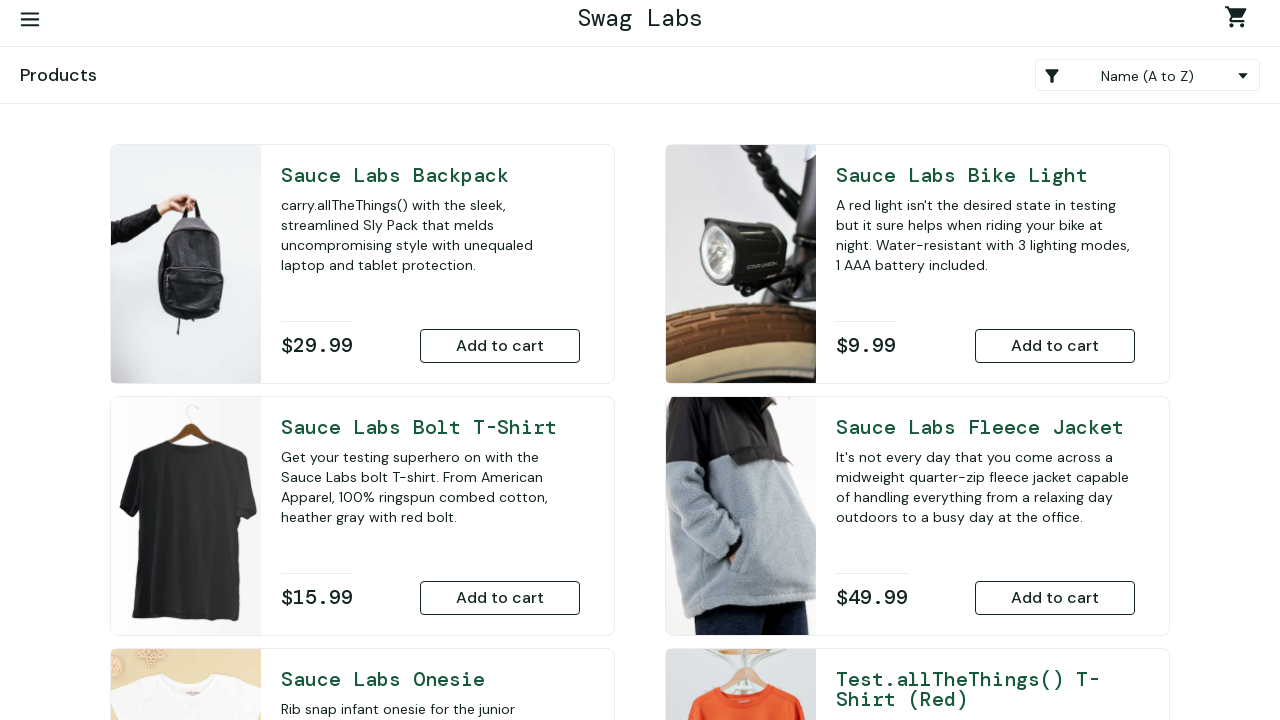

Navigated to checkout form page for validation testing
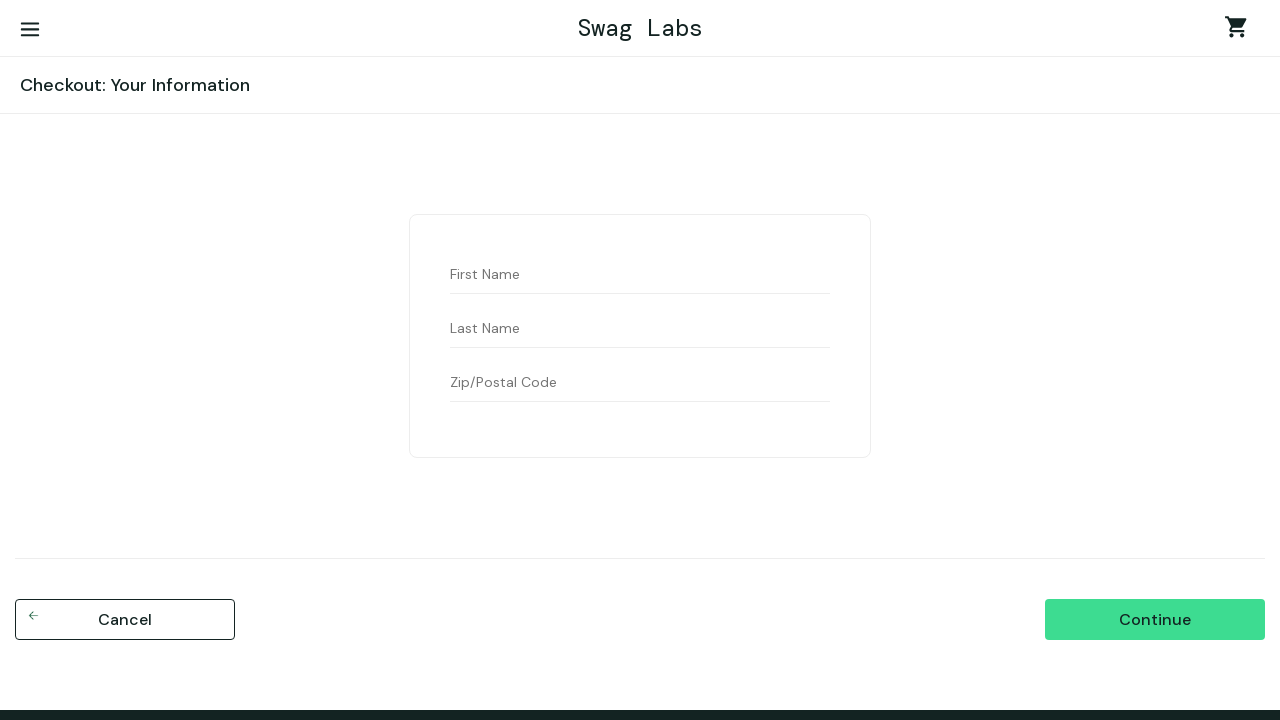

Filled first name field with 'TUI' for validation test case 1 on input#first-name
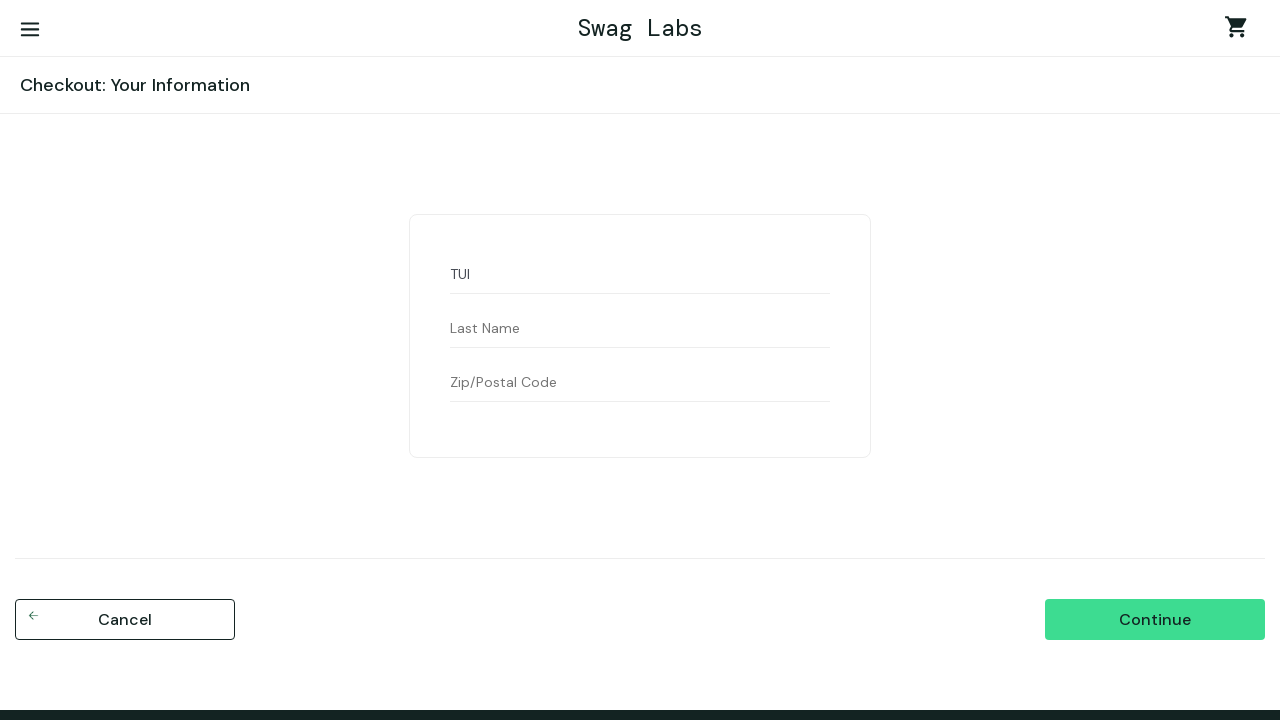

Cleared last name field for validation test on input#last-name
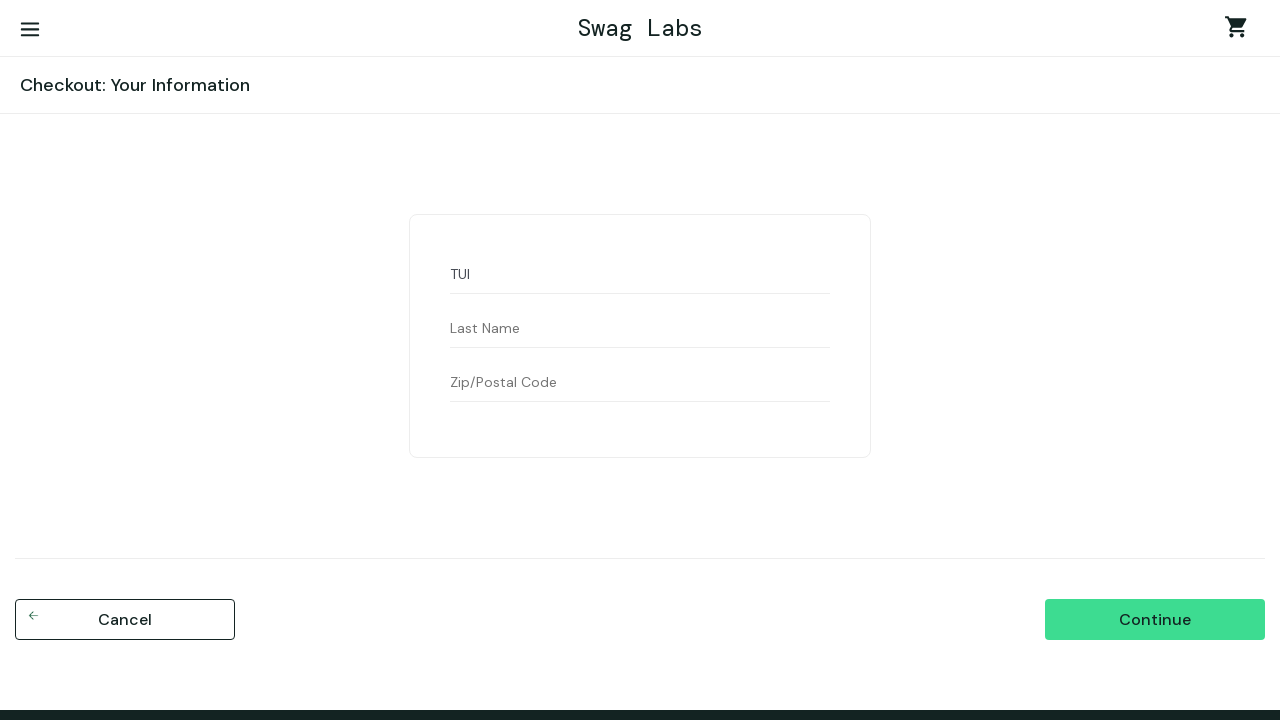

Cleared postal code field for validation test on input#postal-code
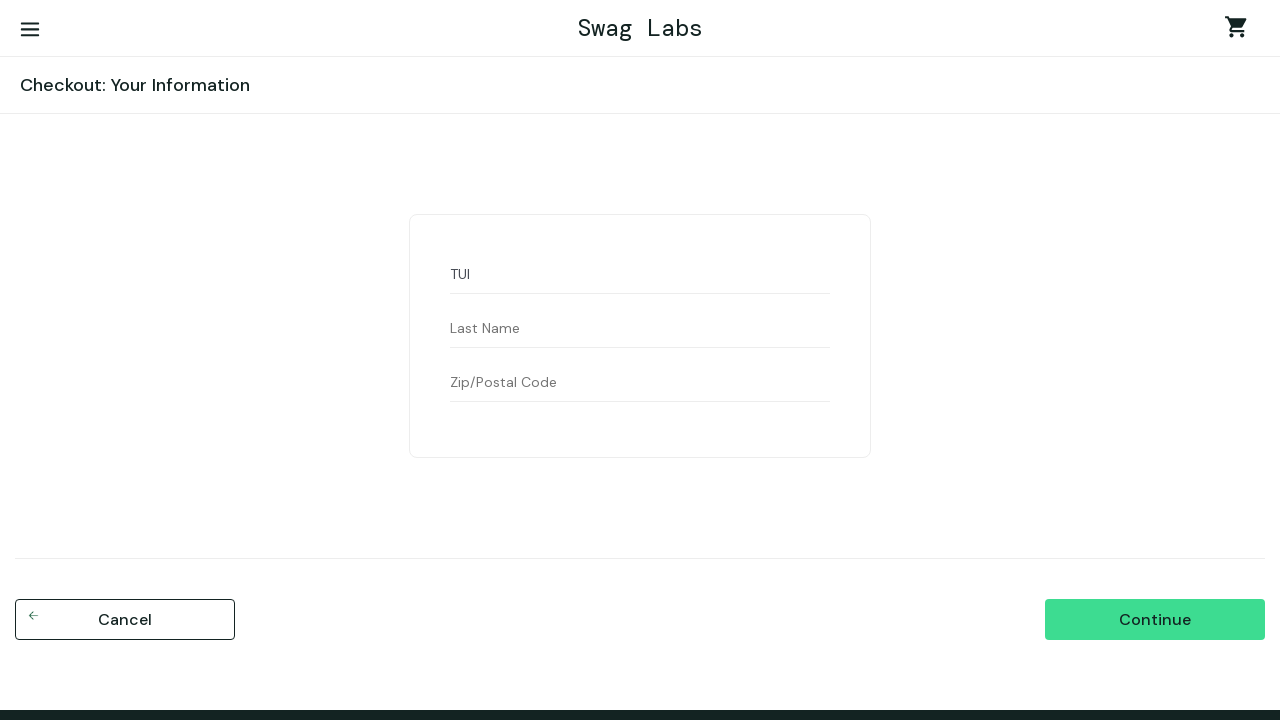

Clicked continue with incomplete form (test case 1: missing last name and postal code) at (1155, 620) on input#continue
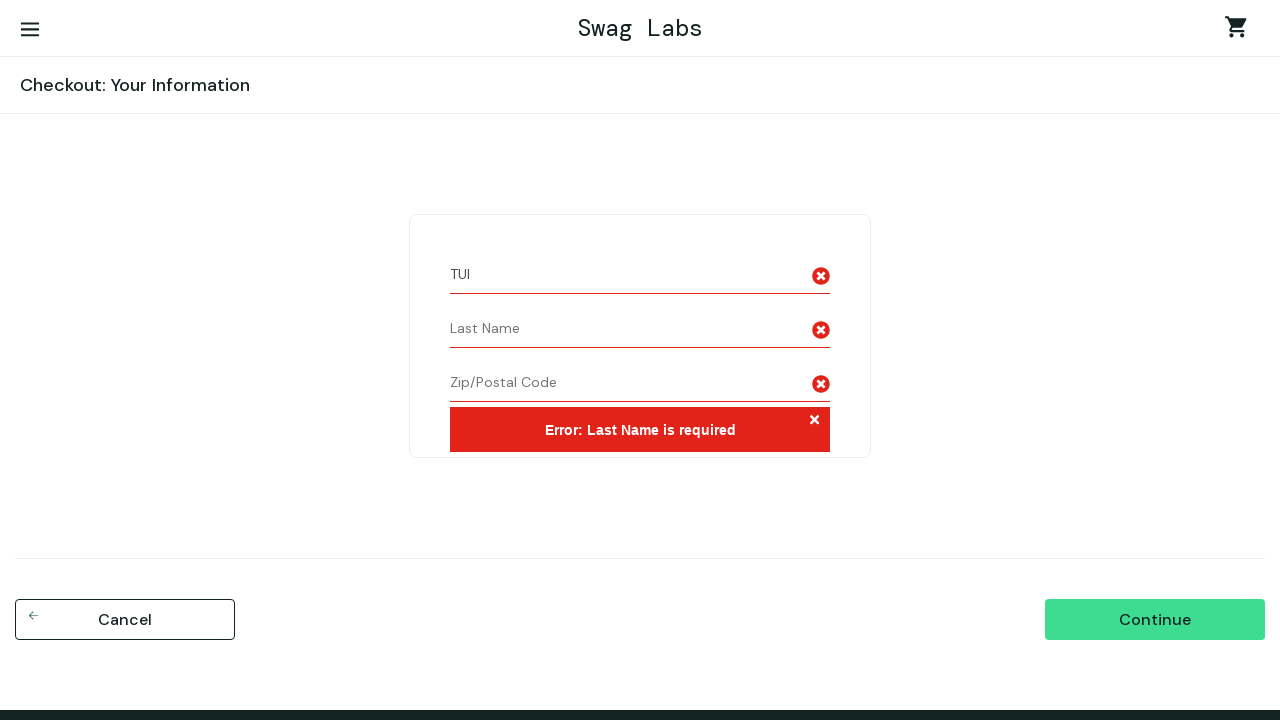

Verified form validation error displayed for missing required fields
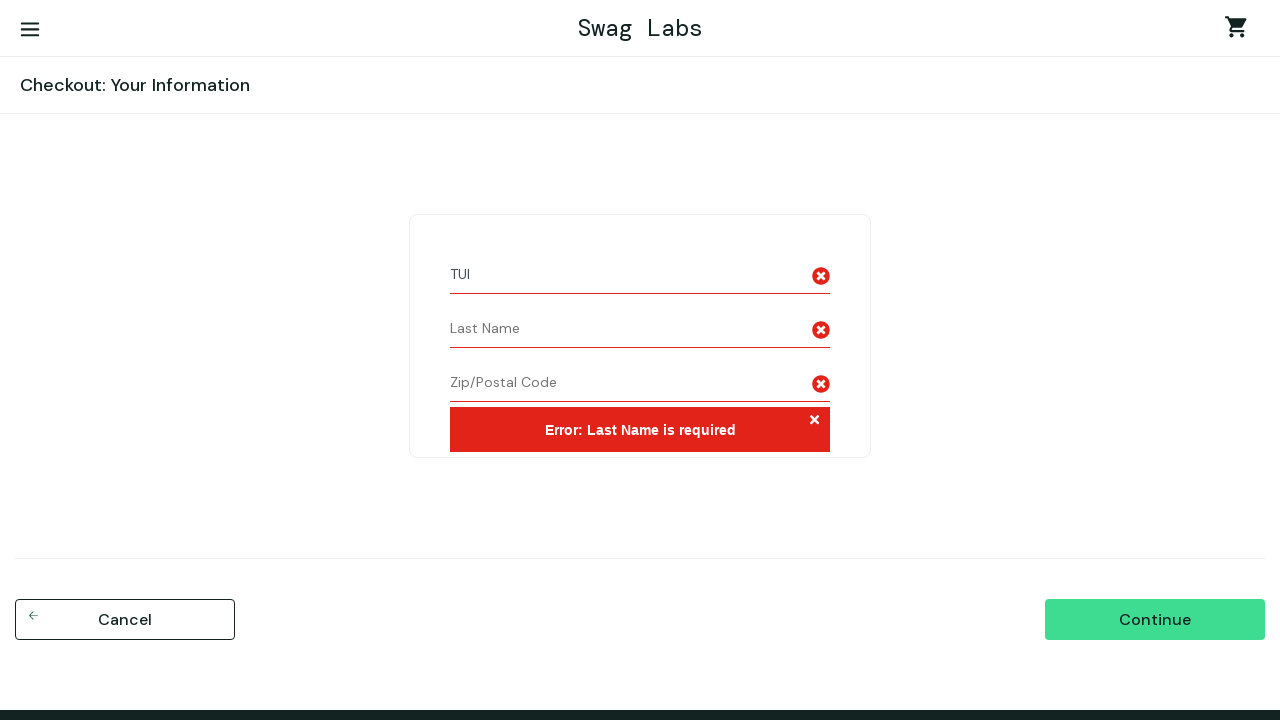

Filled first name field with 'TUIII' for validation test case 2 on input#first-name
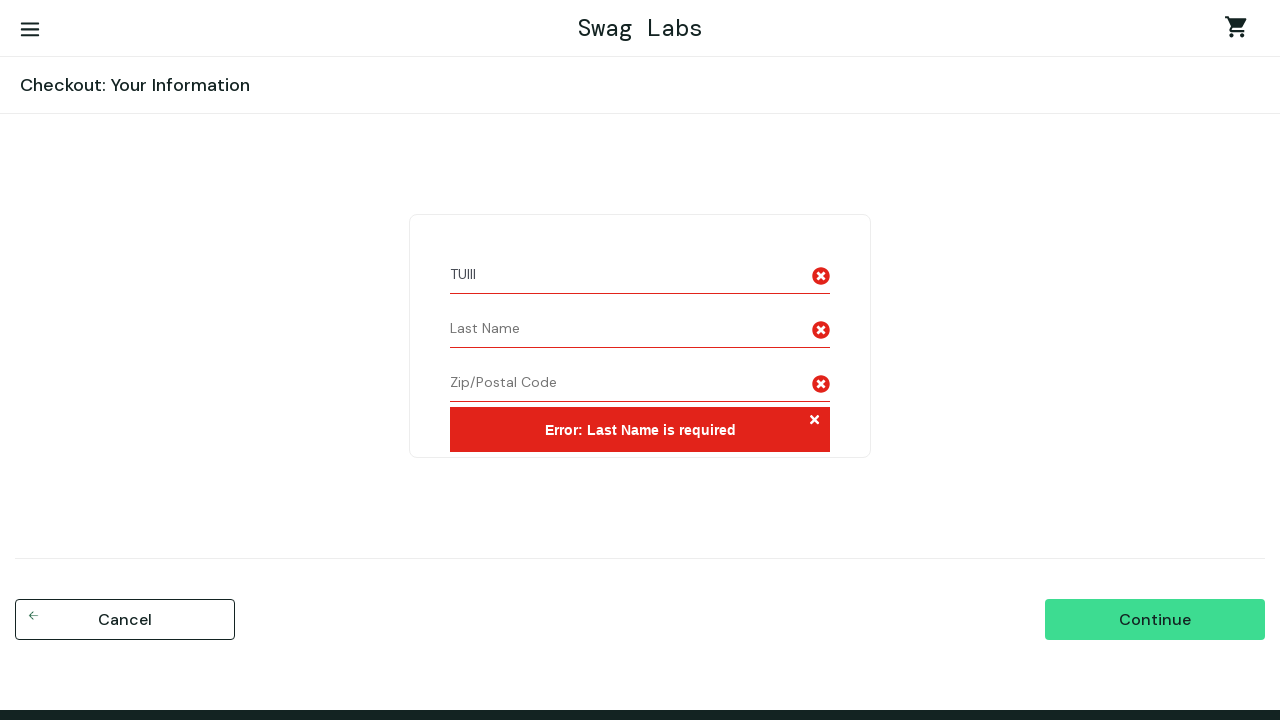

Filled last name field with 'NEEE' for validation test case 2 on input#last-name
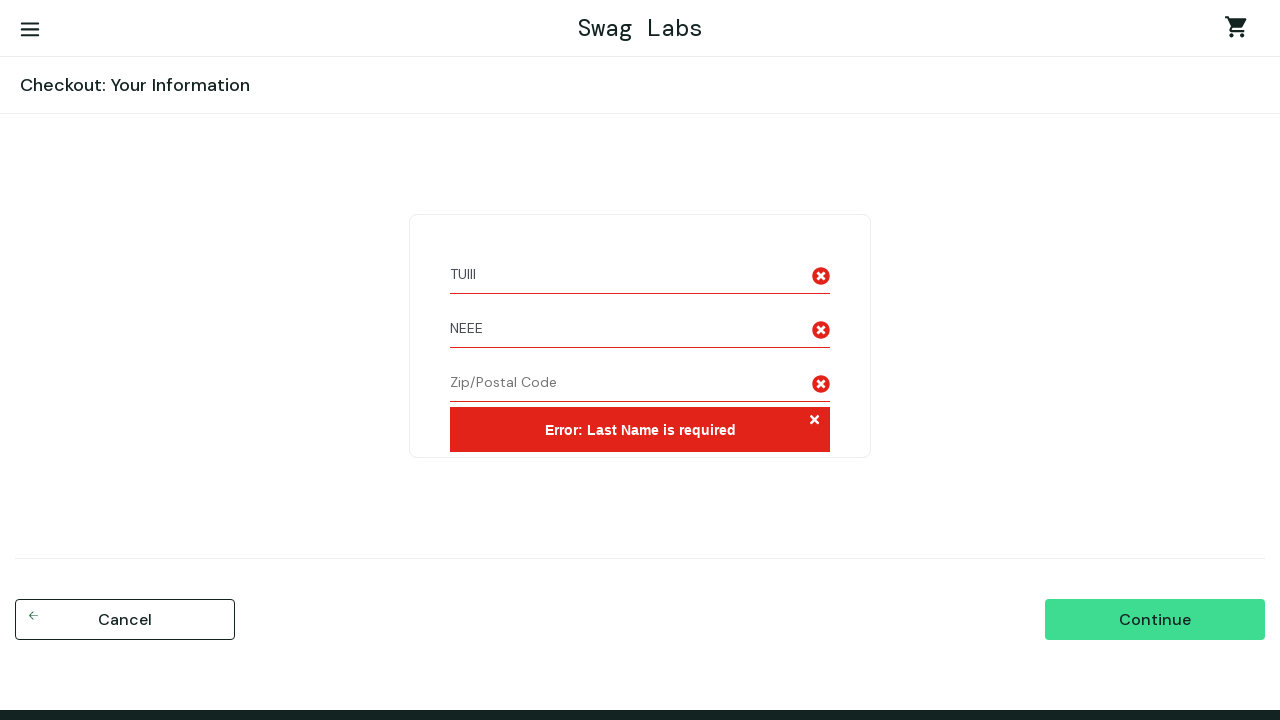

Cleared postal code field for validation test case 2 on input#postal-code
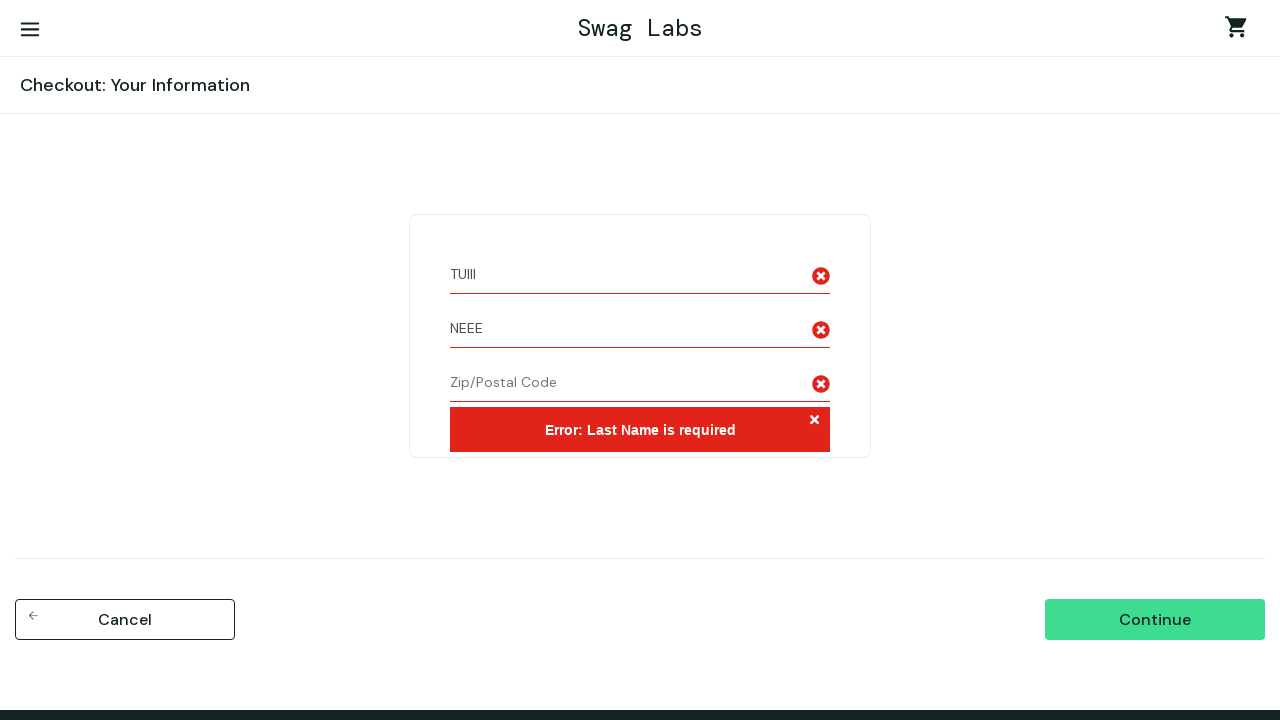

Clicked continue with incomplete form (test case 2: missing postal code) at (1155, 620) on input#continue
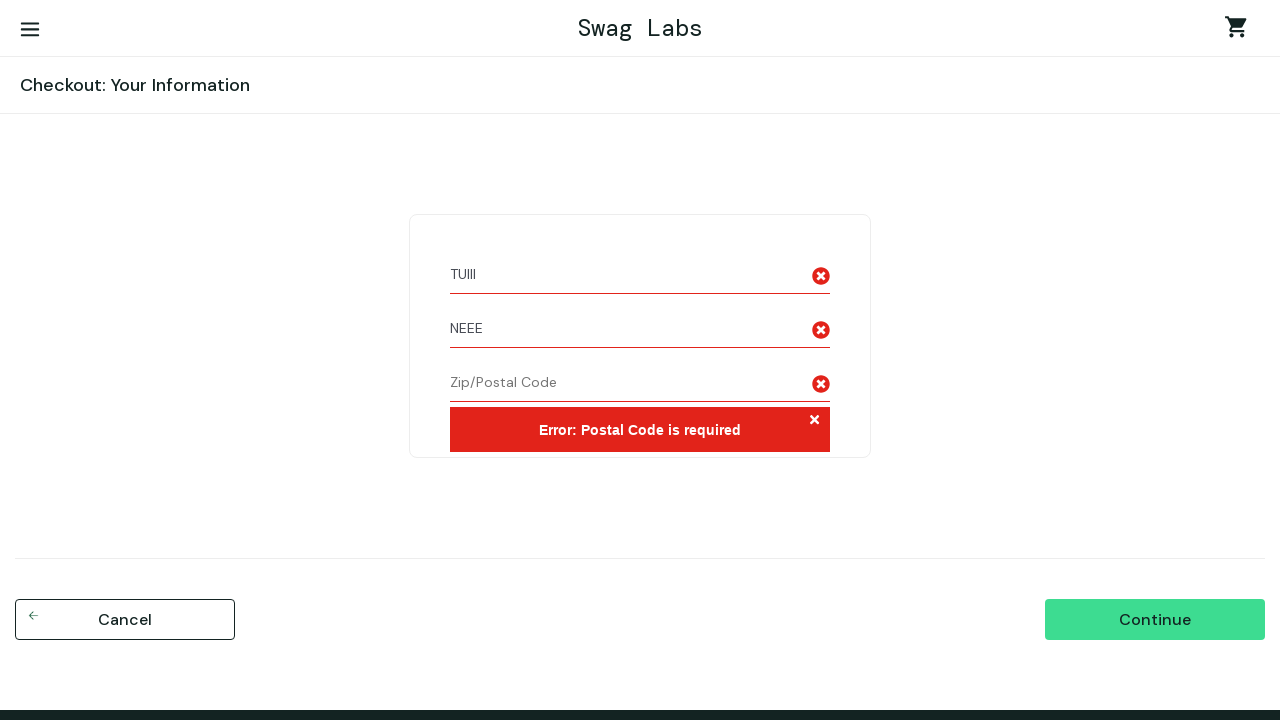

Verified form validation error displayed for missing postal code
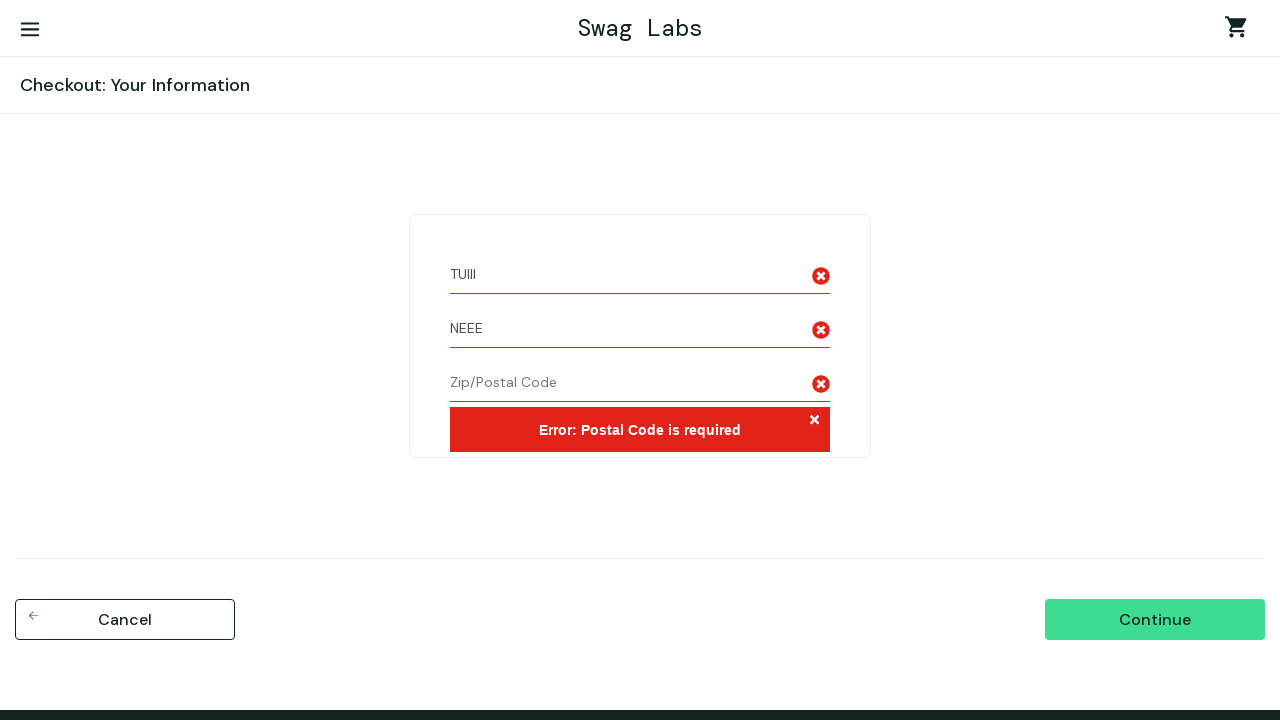

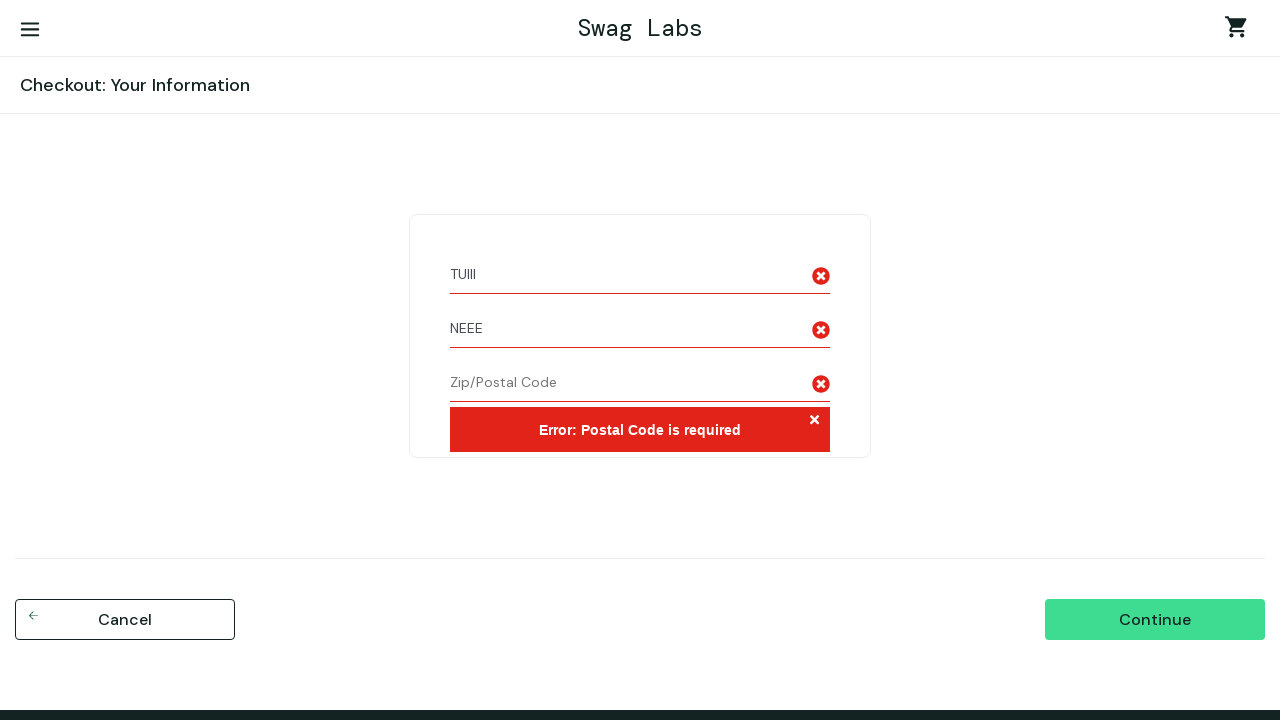